Tests user registration form by navigating to the registration page and filling in user details including name, email, and password

Starting URL: https://seubarriga.wcaquino.me/

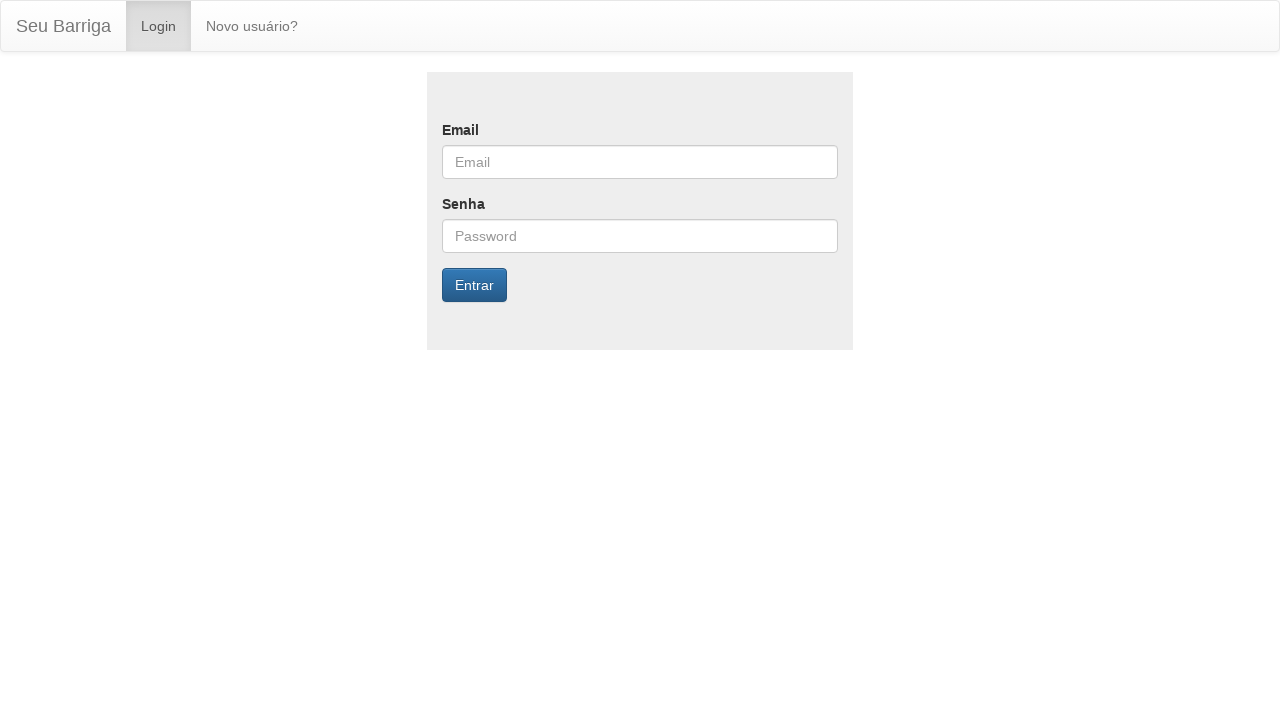

Clicked 'Novo usuário?' link to navigate to registration page at (252, 26) on text='Novo usuário?'
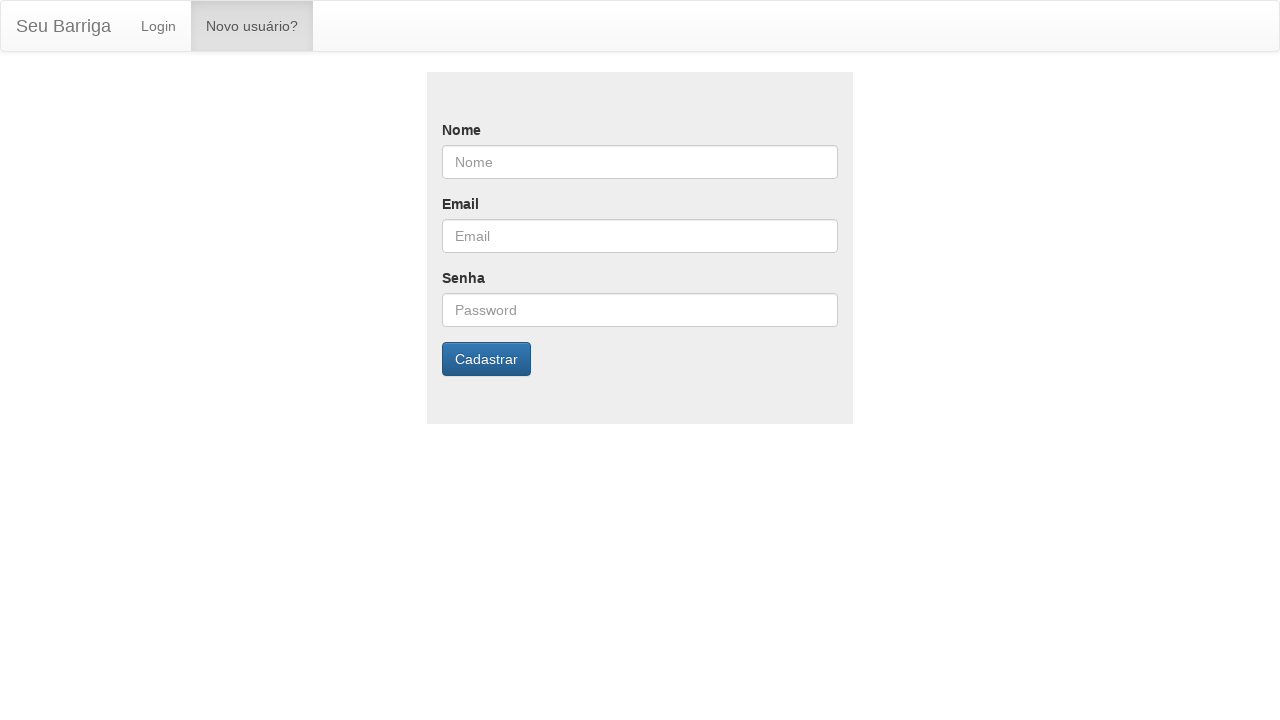

Filled name field with 'Vanessa' on #nome
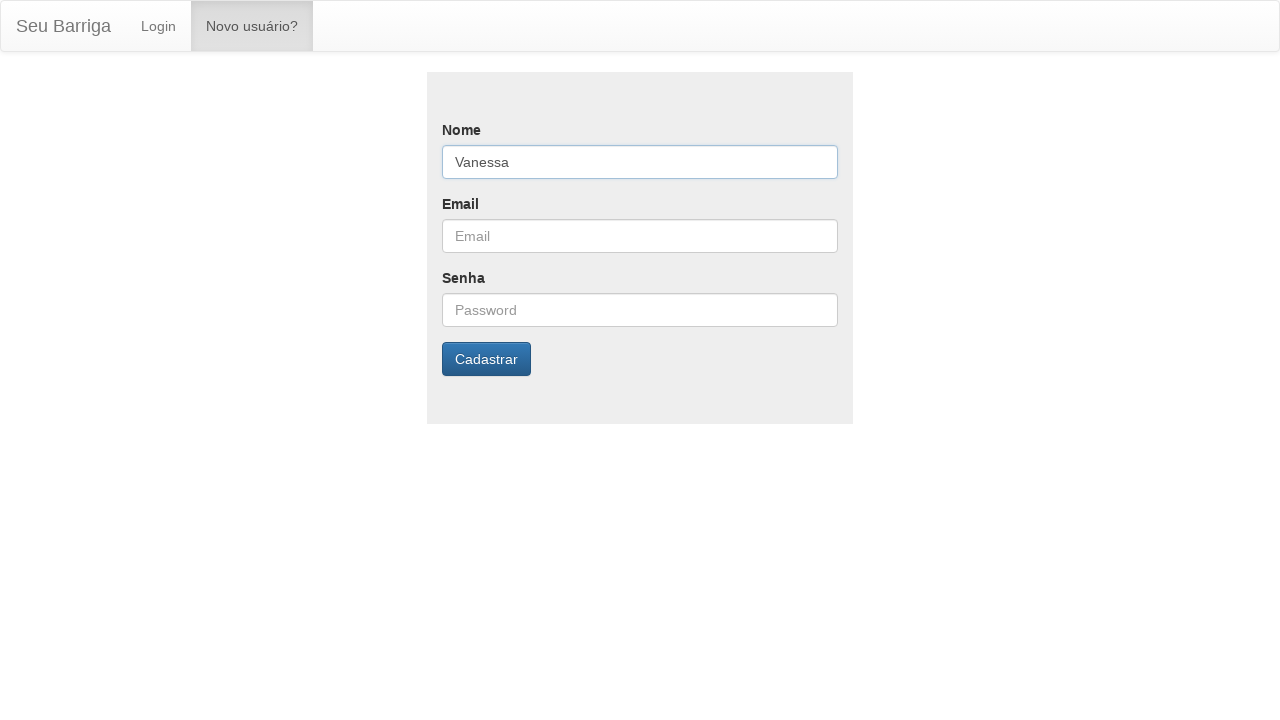

Filled email field with 'vanessateste789@example.com' on #email
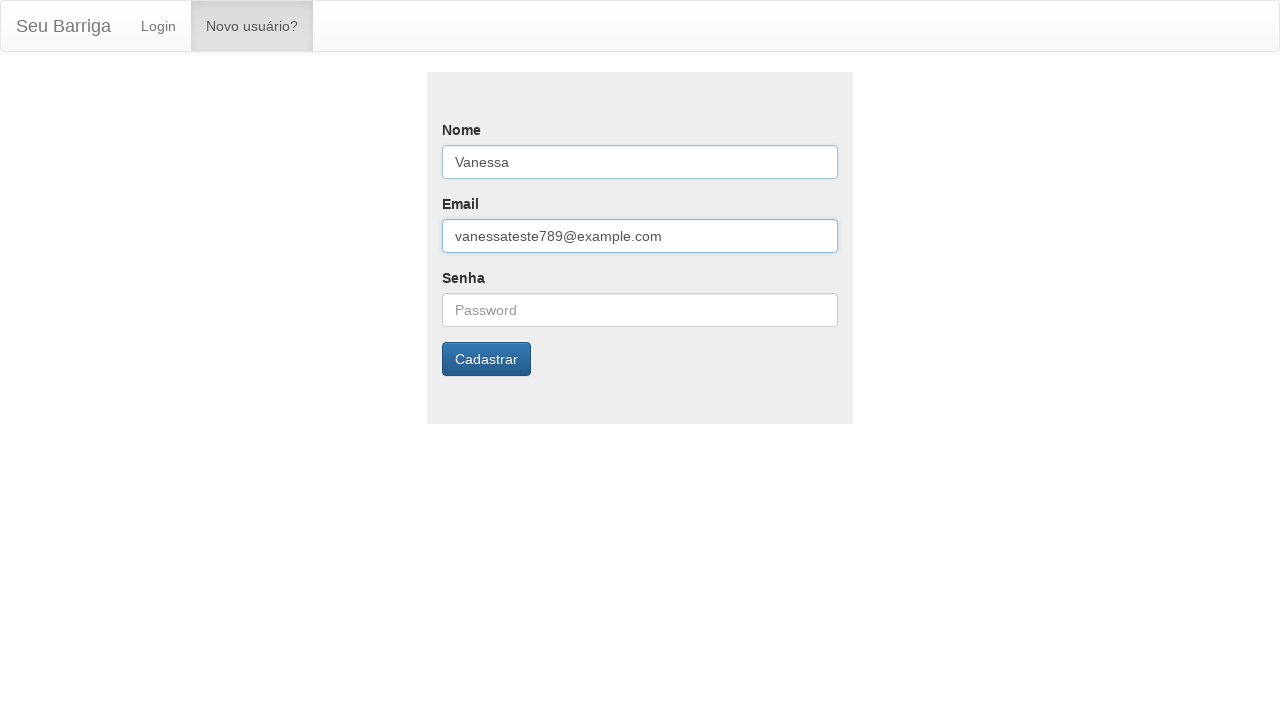

Filled password field with '12345' on #senha
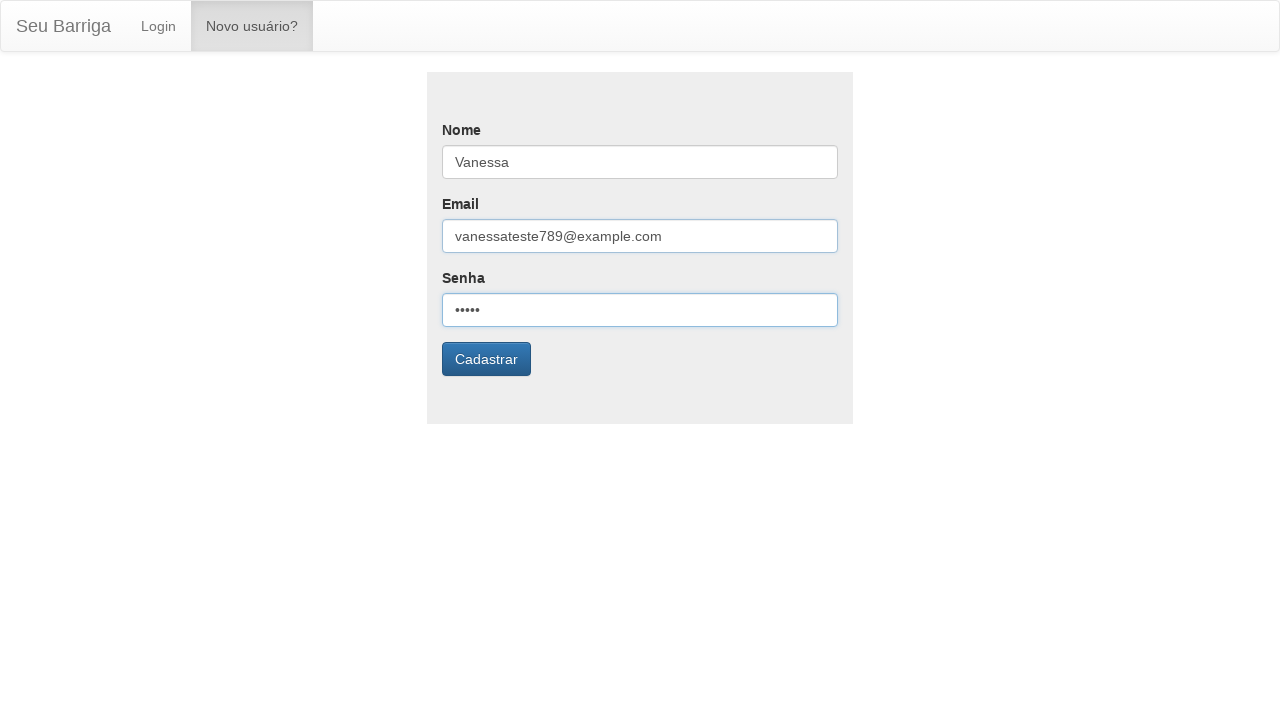

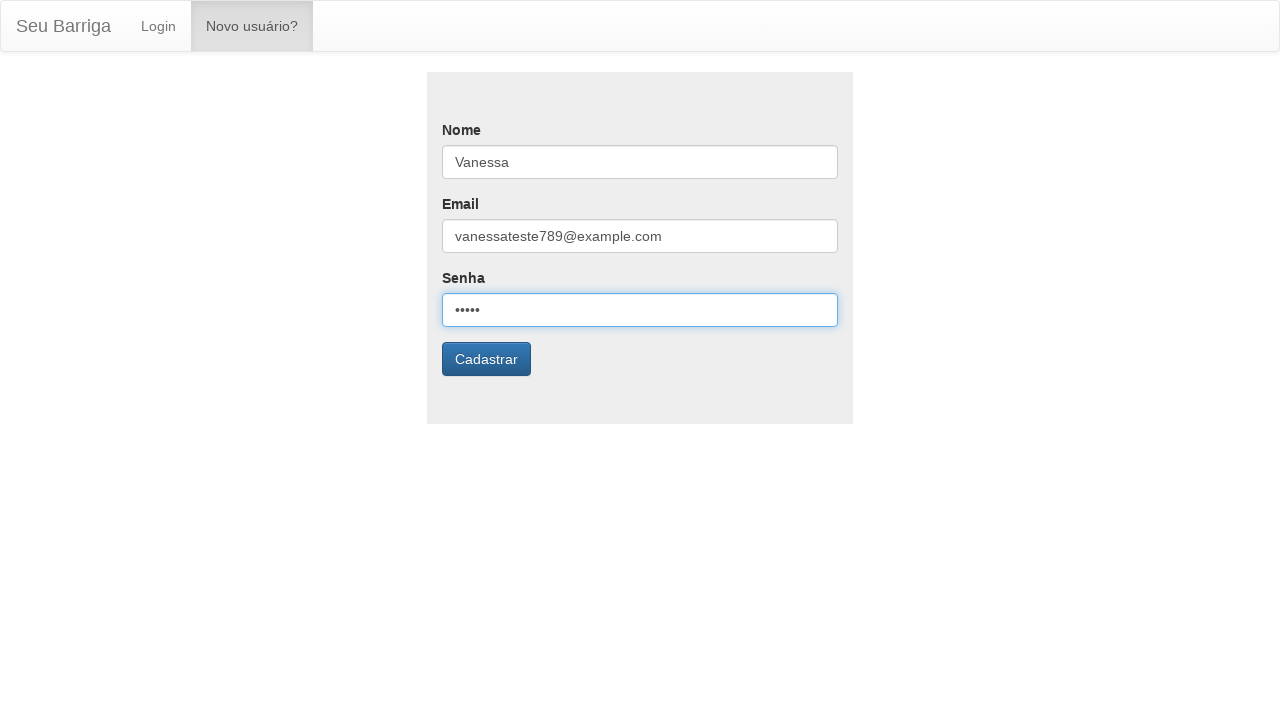